Tests the home icon button in the header panel by clicking it and verifying the ATM Services section is displayed

Starting URL: https://parabank.parasoft.com/parabank/index.htm

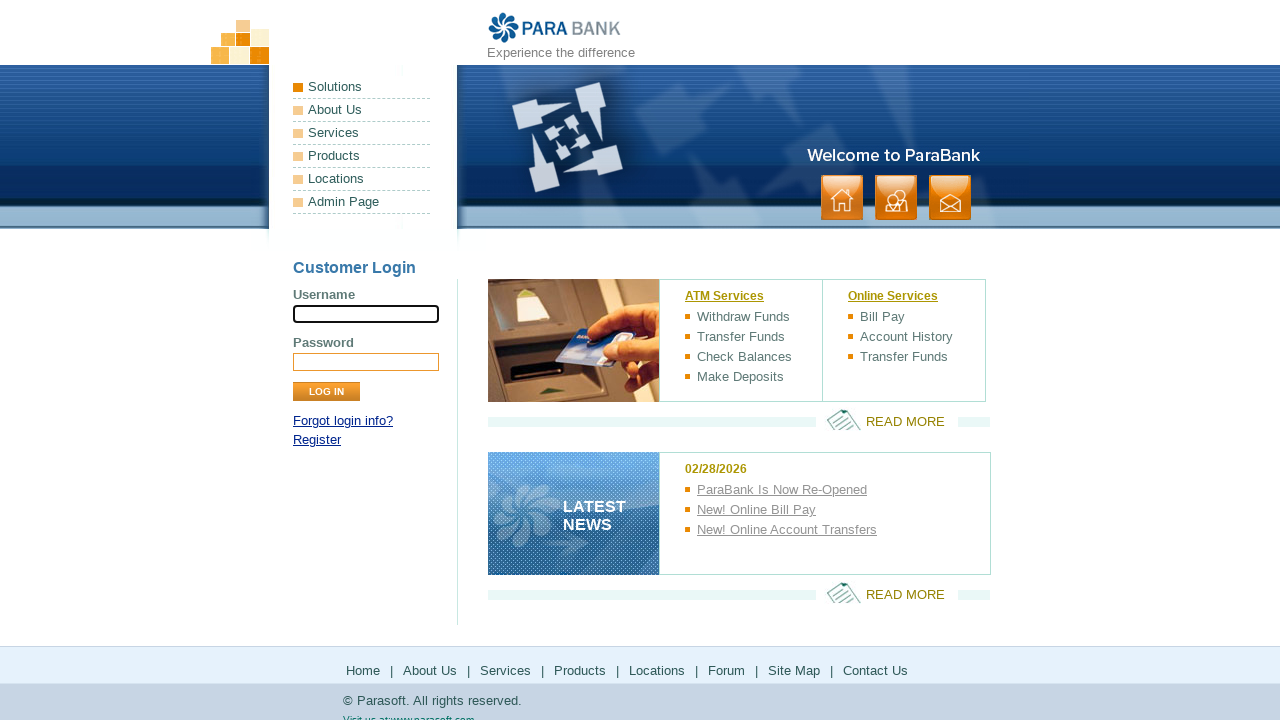

Waited for home icon in header panel to be visible
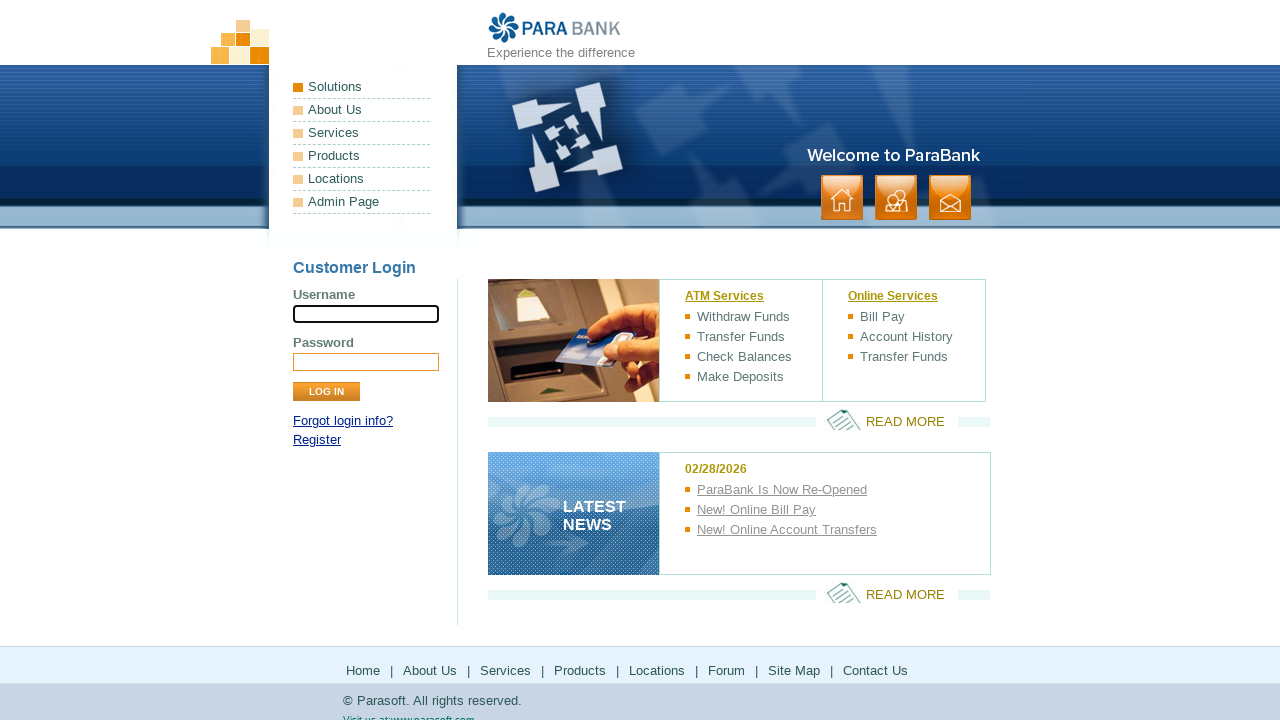

Clicked home icon button in header panel at (842, 198) on xpath=//*[@id='headerPanel']/ul[2]/li[1]/a
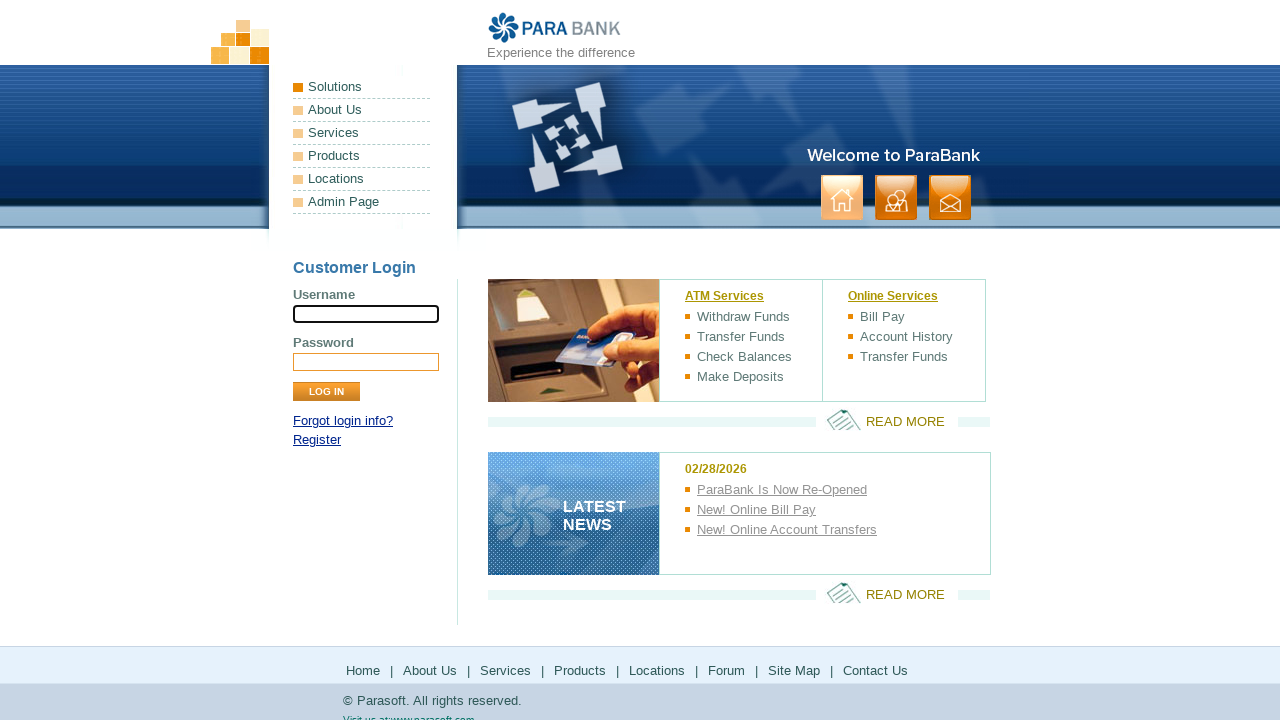

ATM Services section is now visible
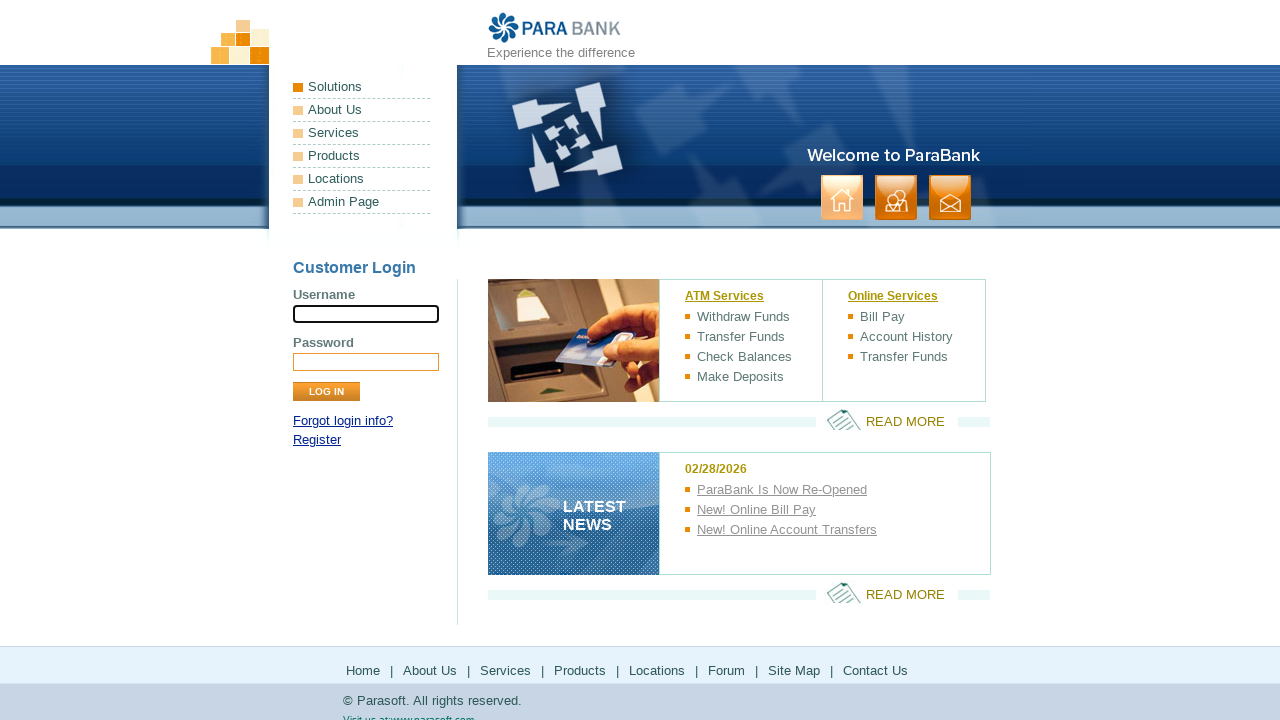

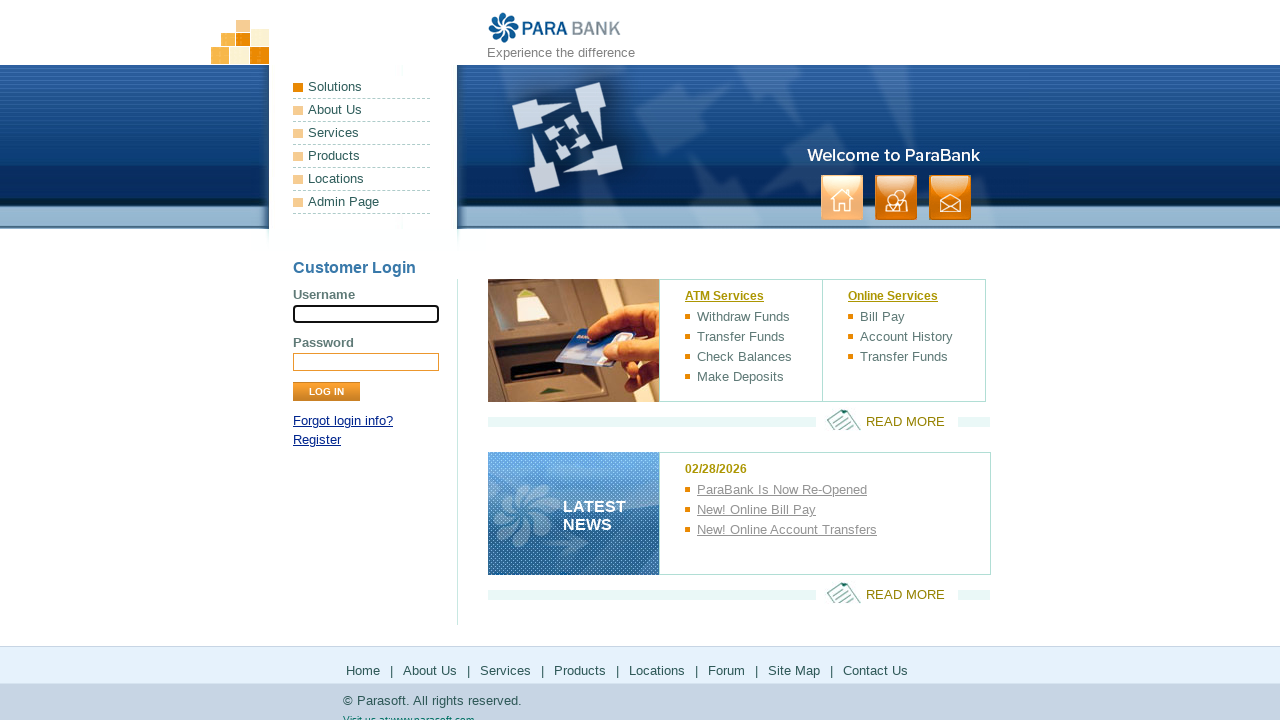